Tests form element attributes on a math page by verifying that the "people" radio button is selected by default, the "robots" radio button is not selected, and the Submit button becomes disabled after a timeout period.

Starting URL: http://suninjuly.github.io/math.html

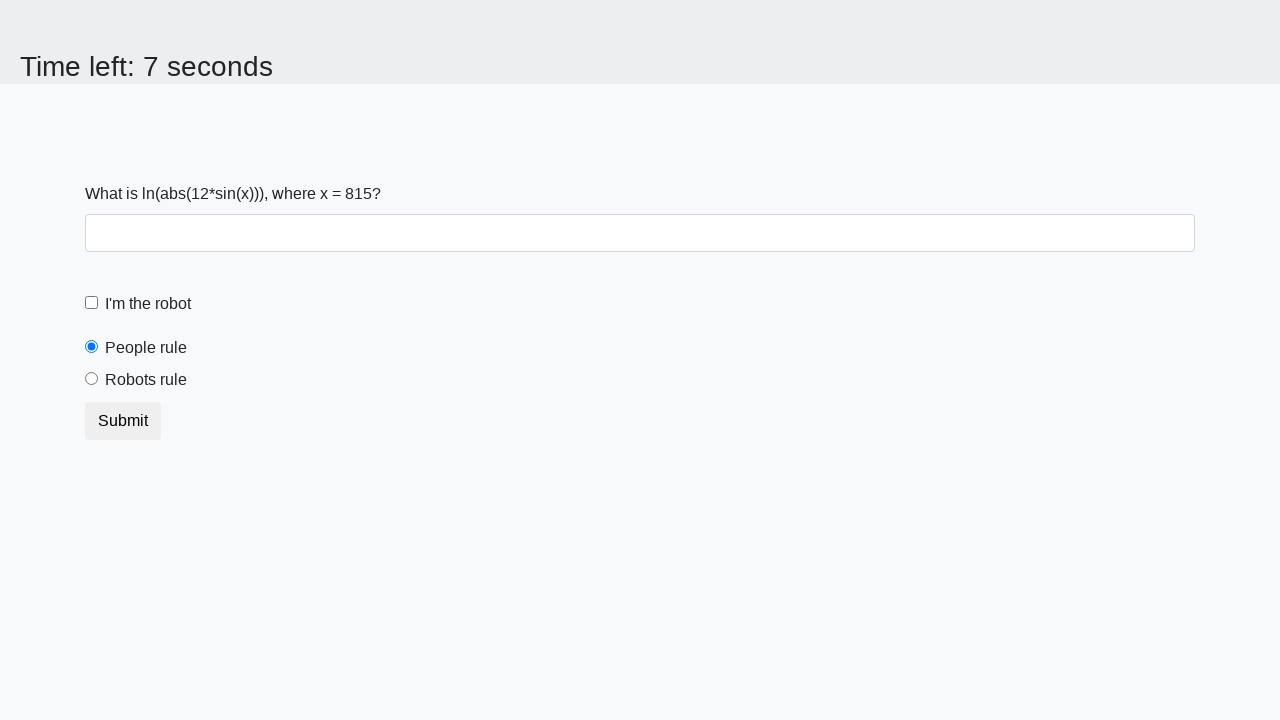

Located 'people' radio button element
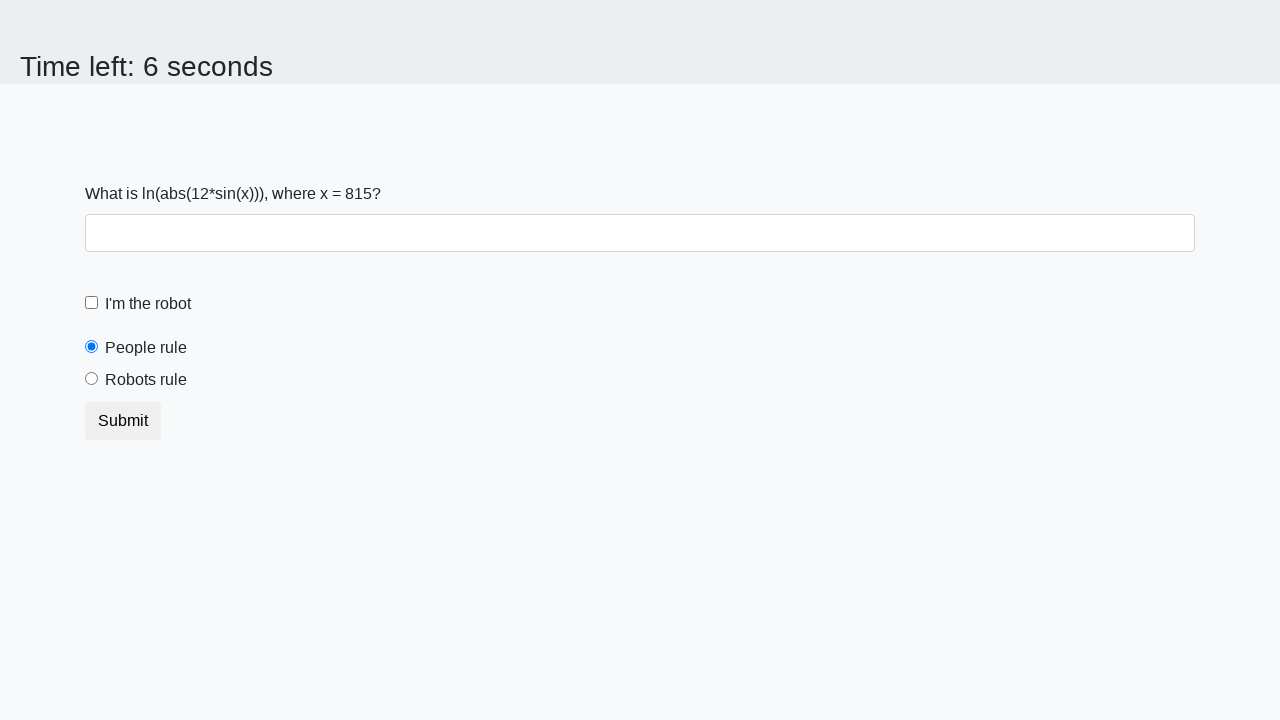

Retrieved 'checked' attribute from 'people' radio button
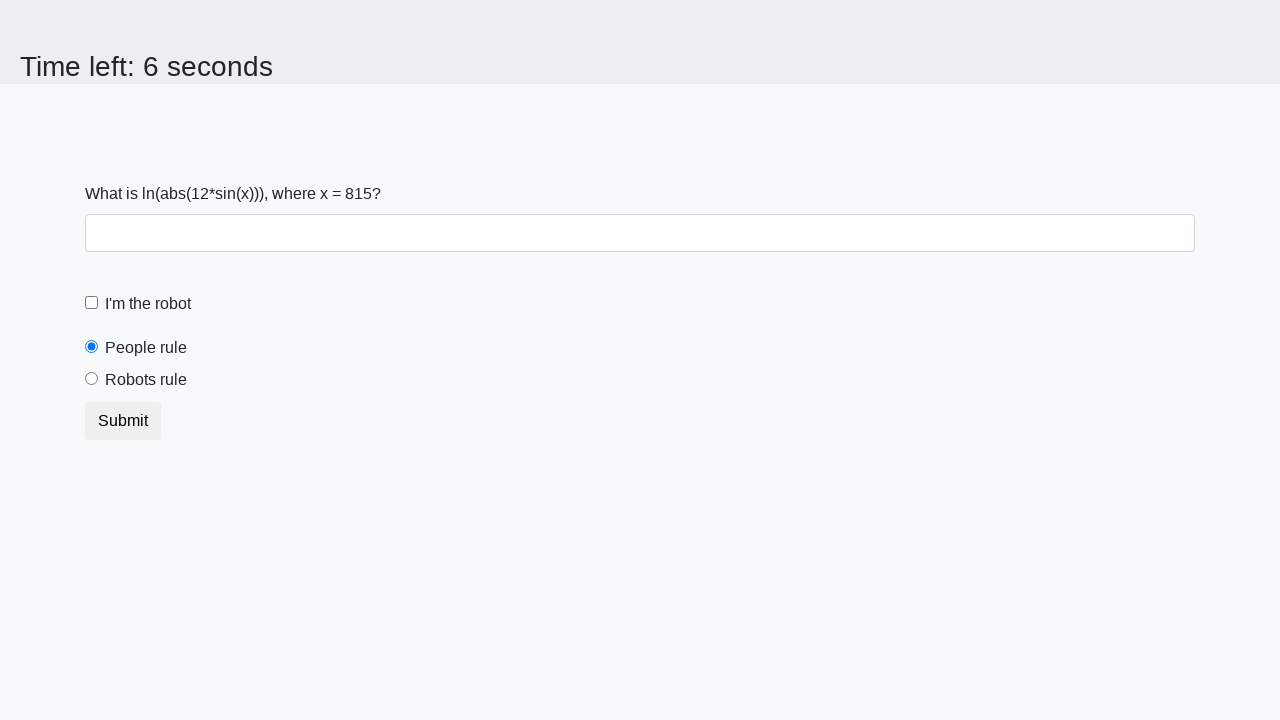

Verified 'people' radio button is selected by default
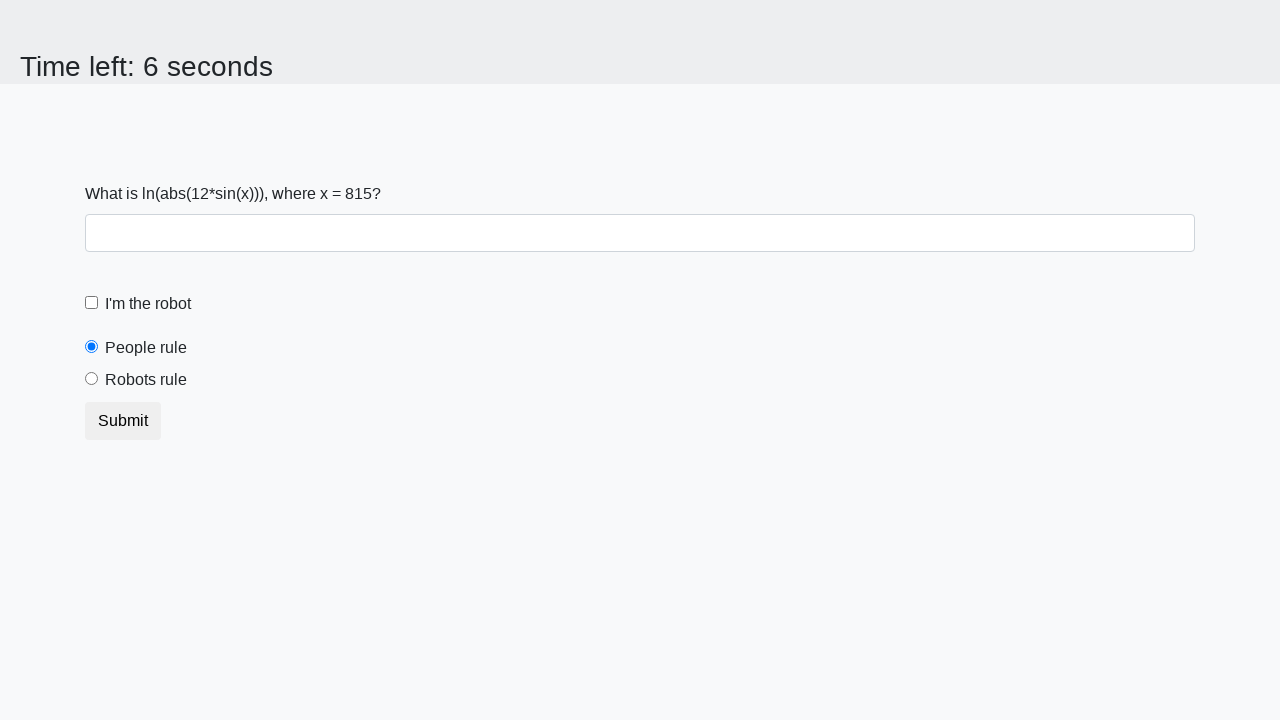

Located 'robots' radio button element
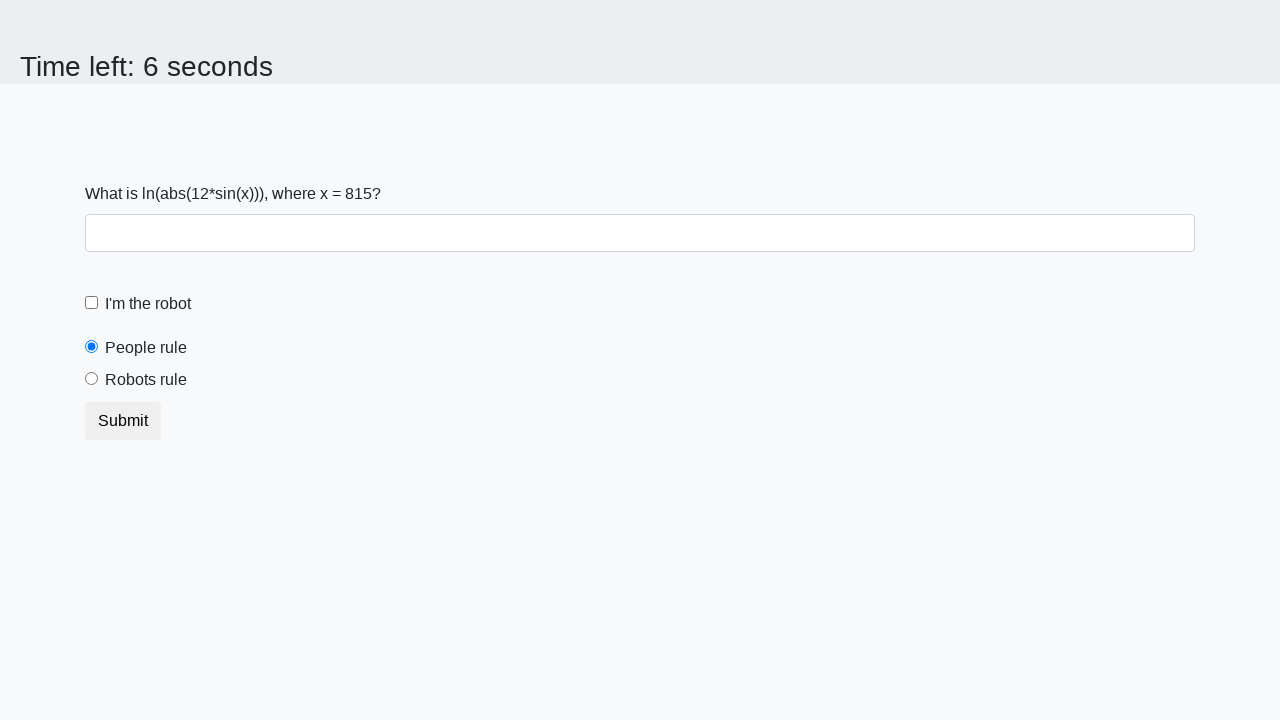

Retrieved 'checked' attribute from 'robots' radio button
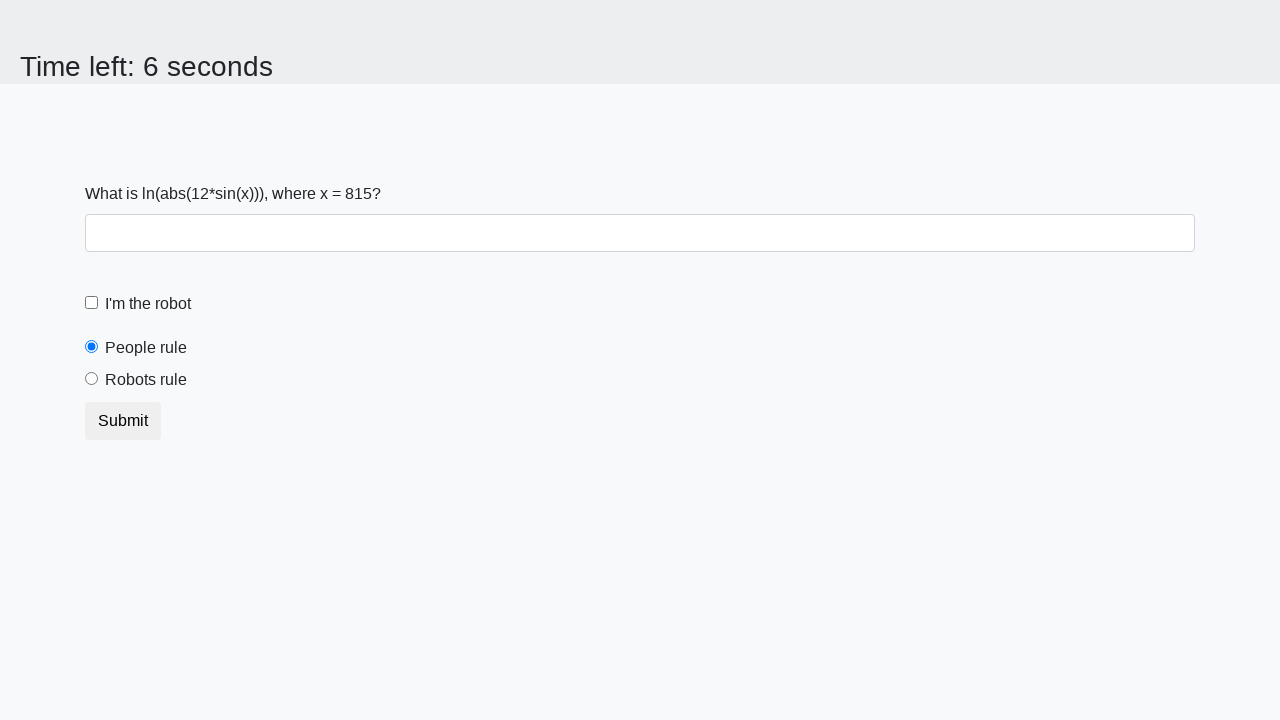

Verified 'robots' radio button is not selected
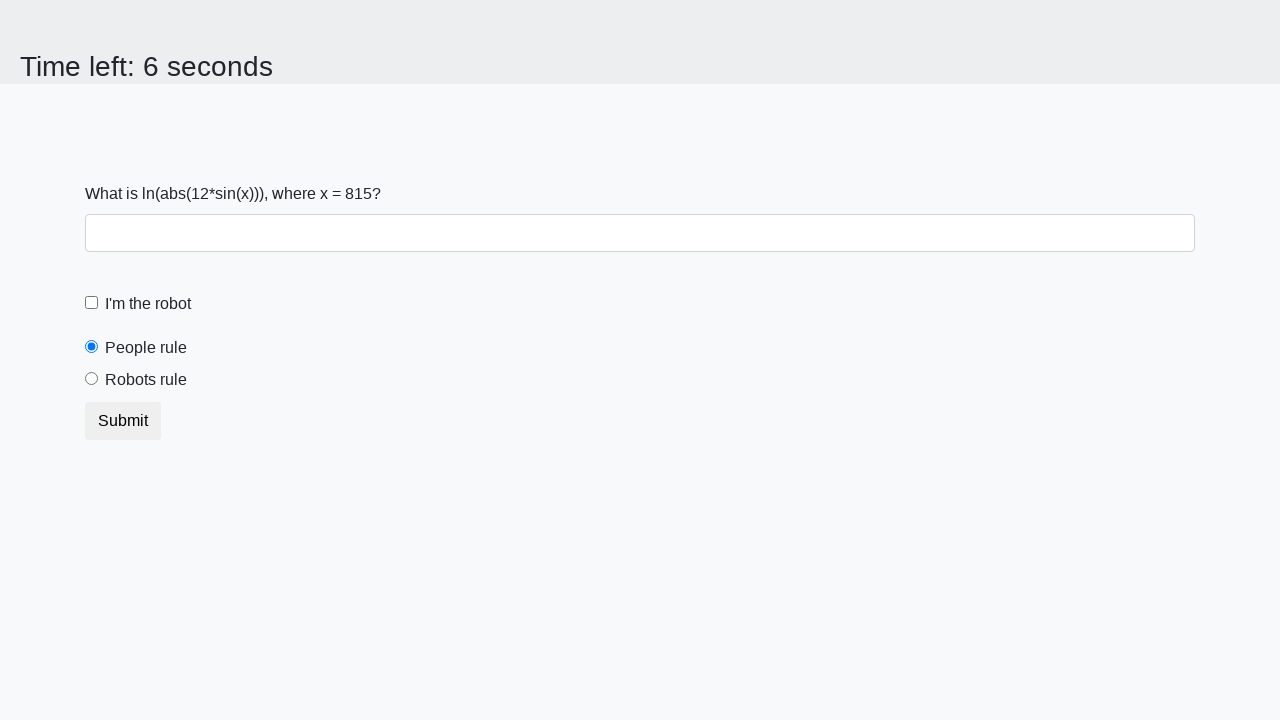

Located Submit button element
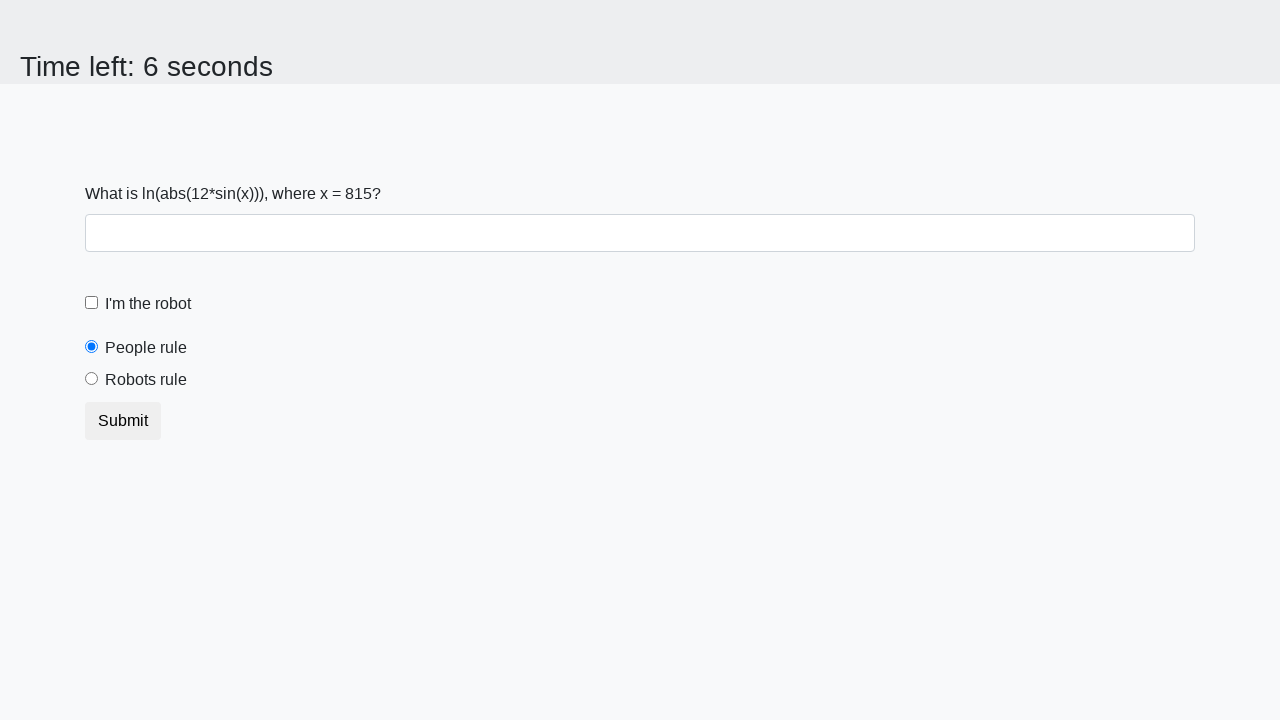

Retrieved 'disabled' attribute from Submit button
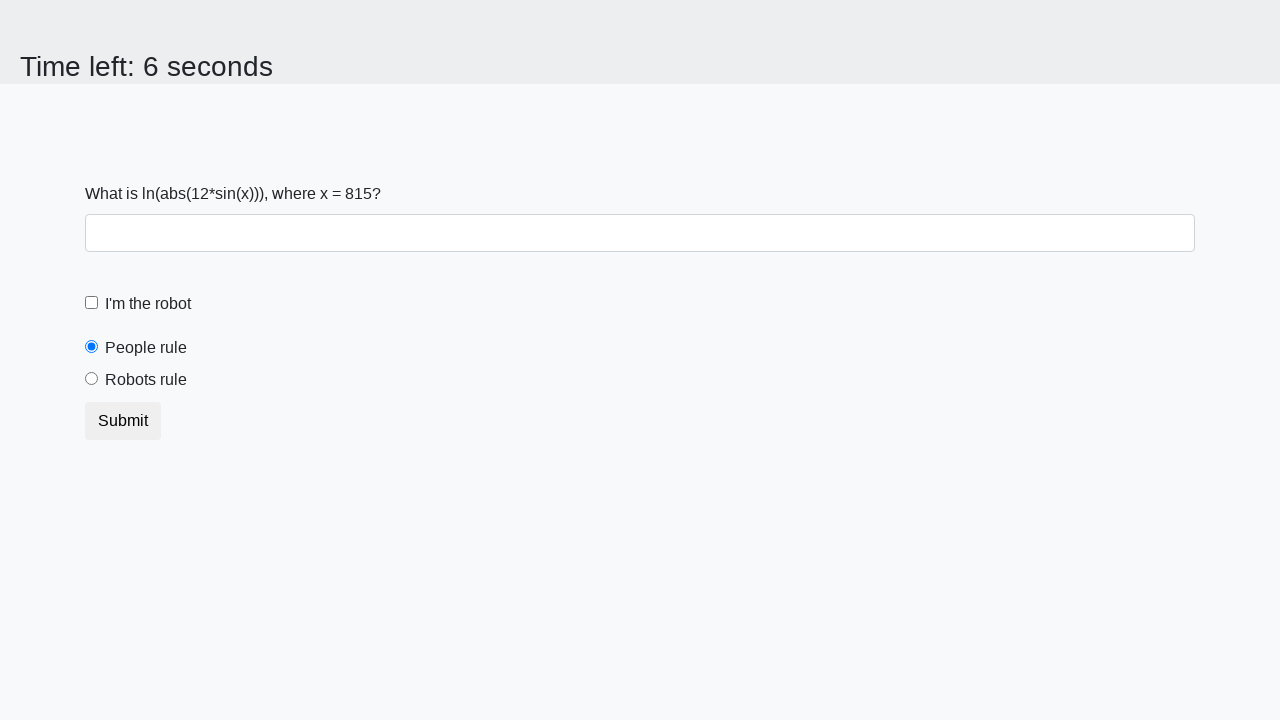

Verified Submit button is initially enabled
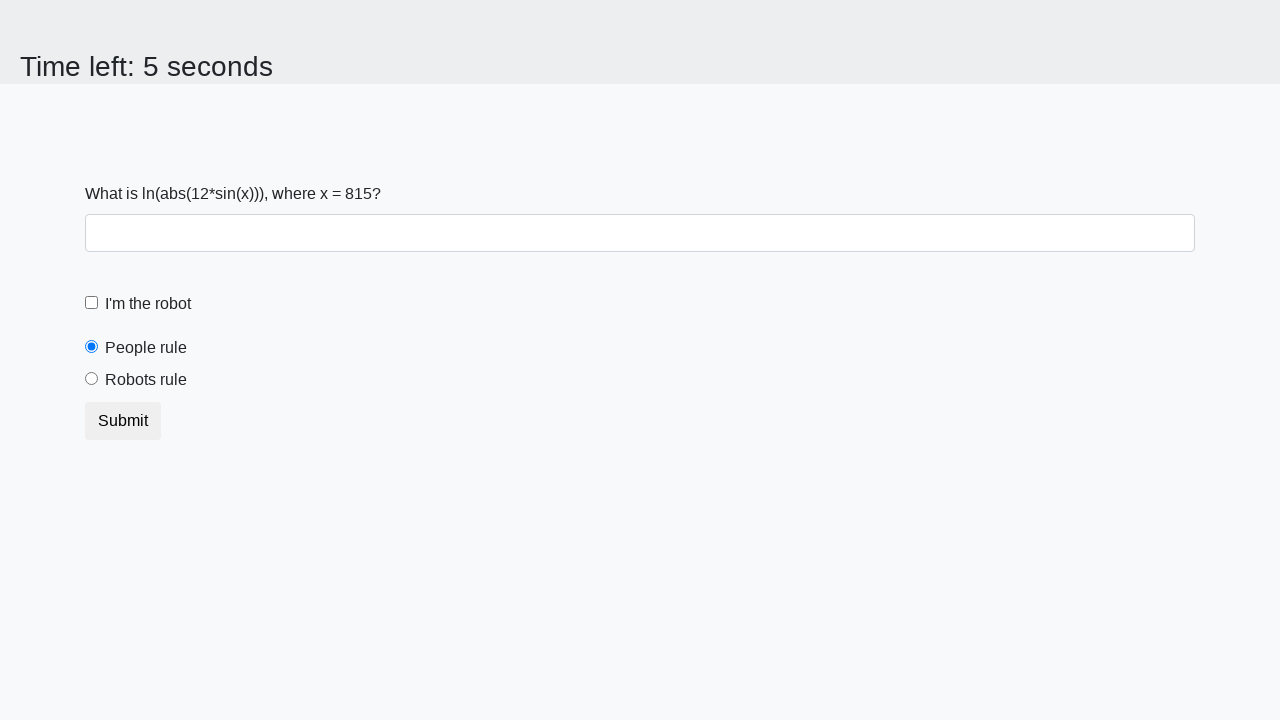

Waited 10 seconds for timeout period
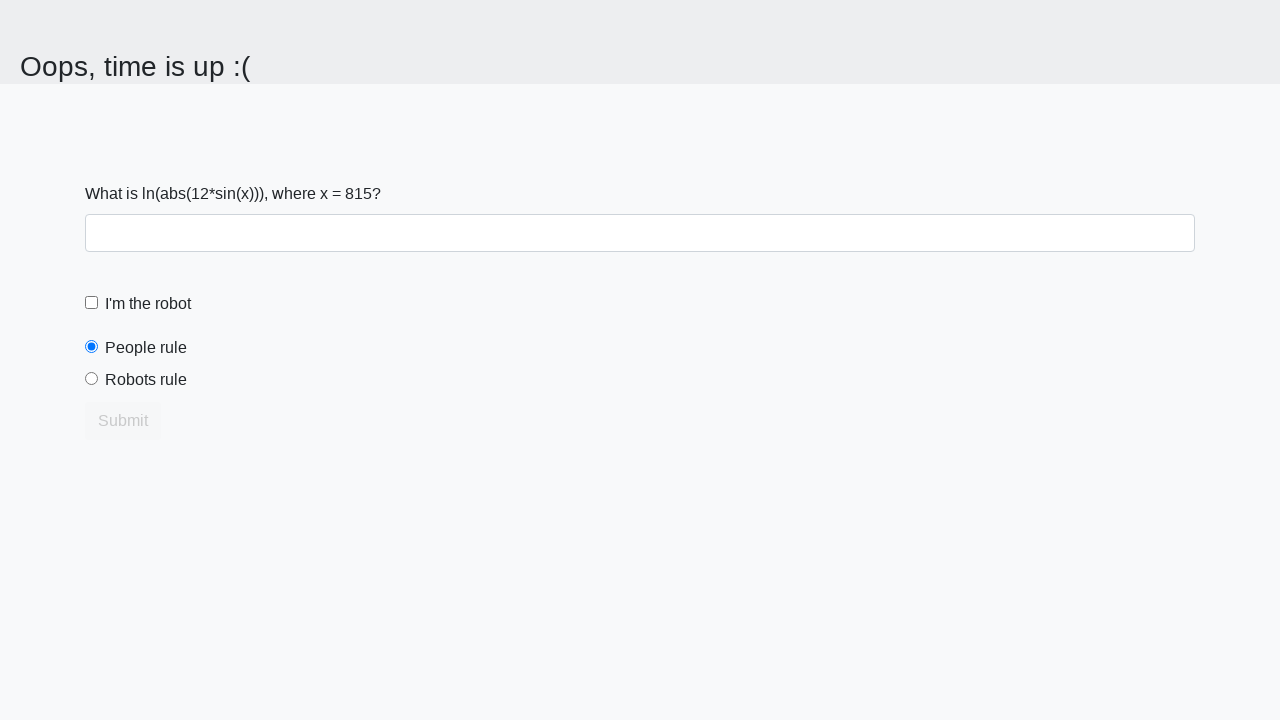

Retrieved 'disabled' attribute from Submit button after timeout
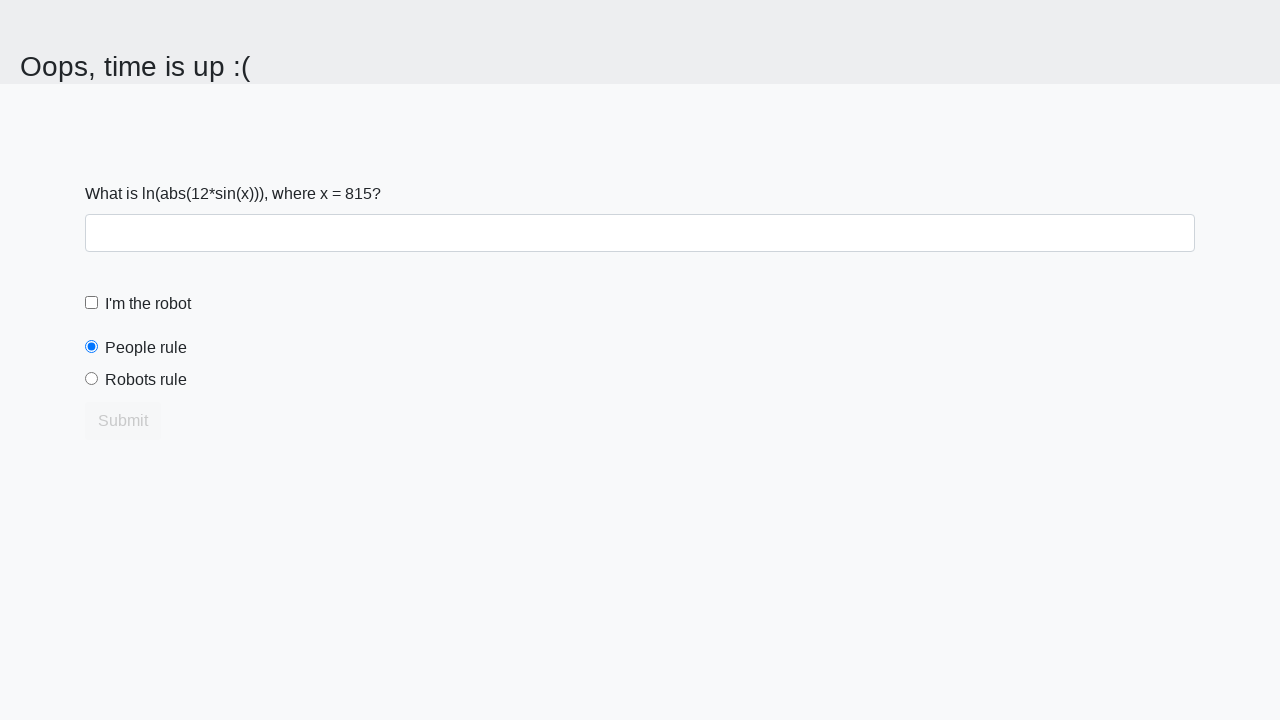

Verified Submit button is disabled after timeout period
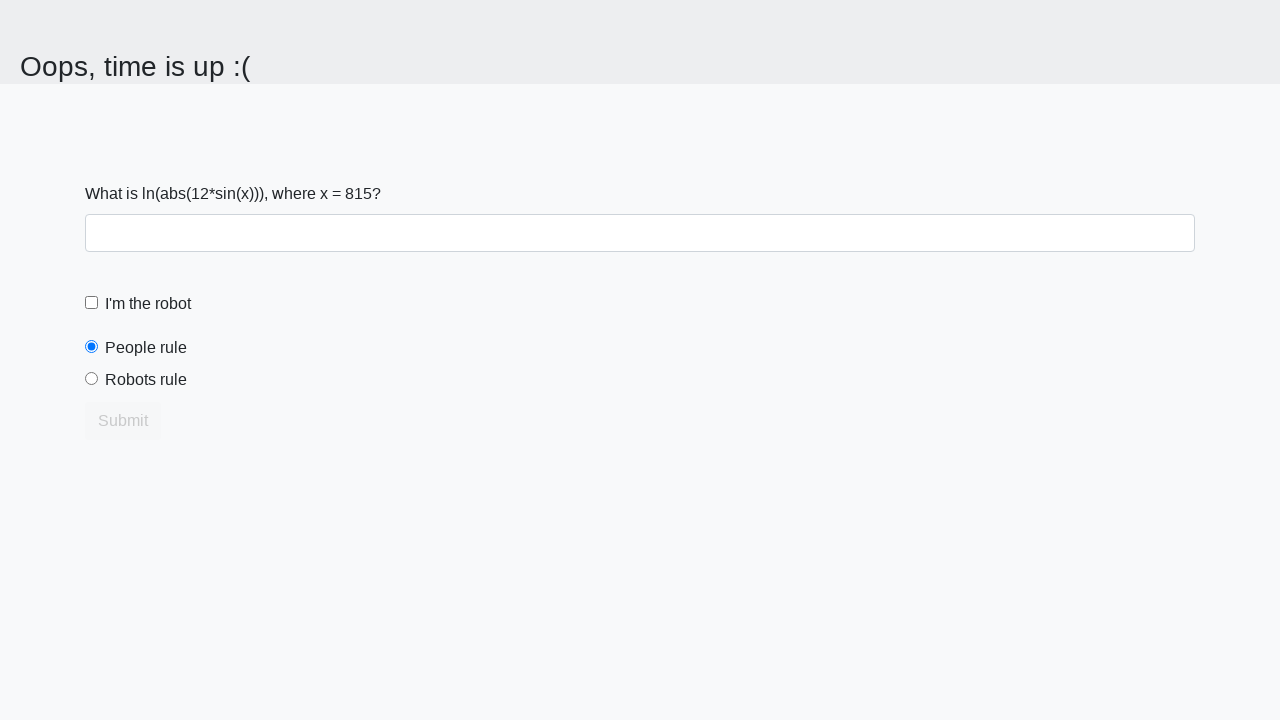

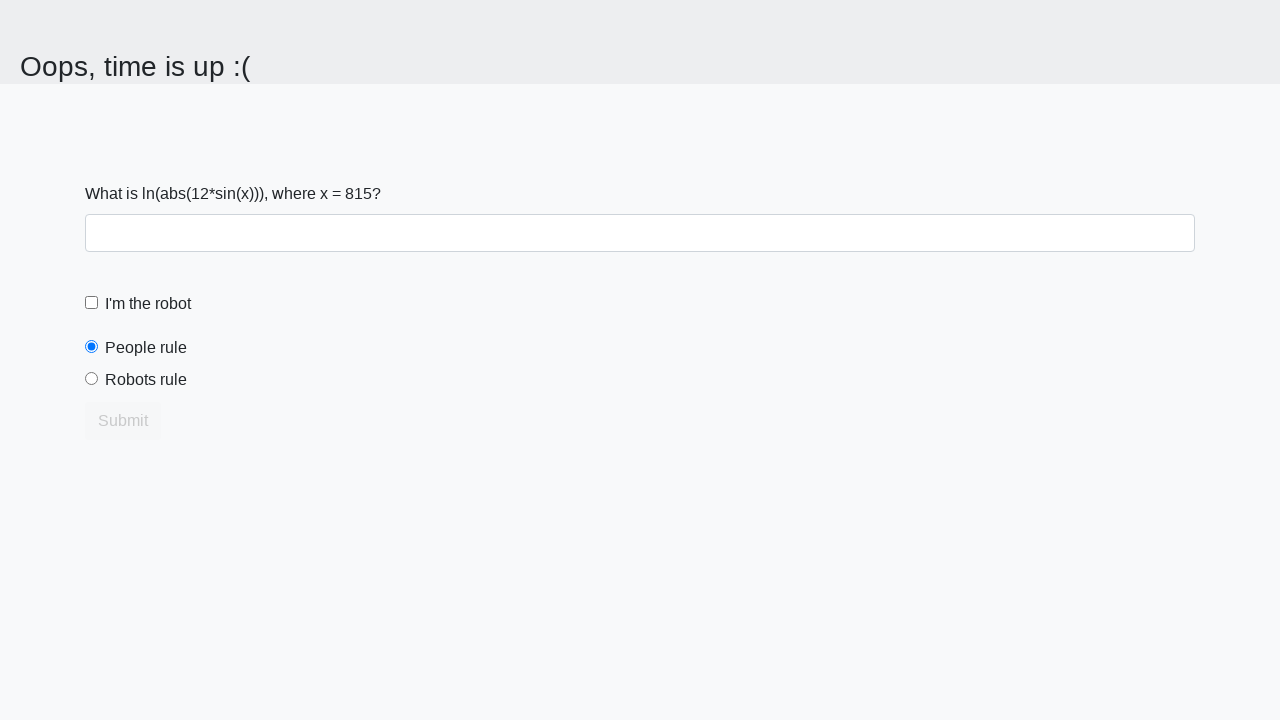